Tests a web form by verifying the page title, entering text into a text box, submitting the form, and verifying the success message

Starting URL: https://www.selenium.dev/selenium/web/web-form.html

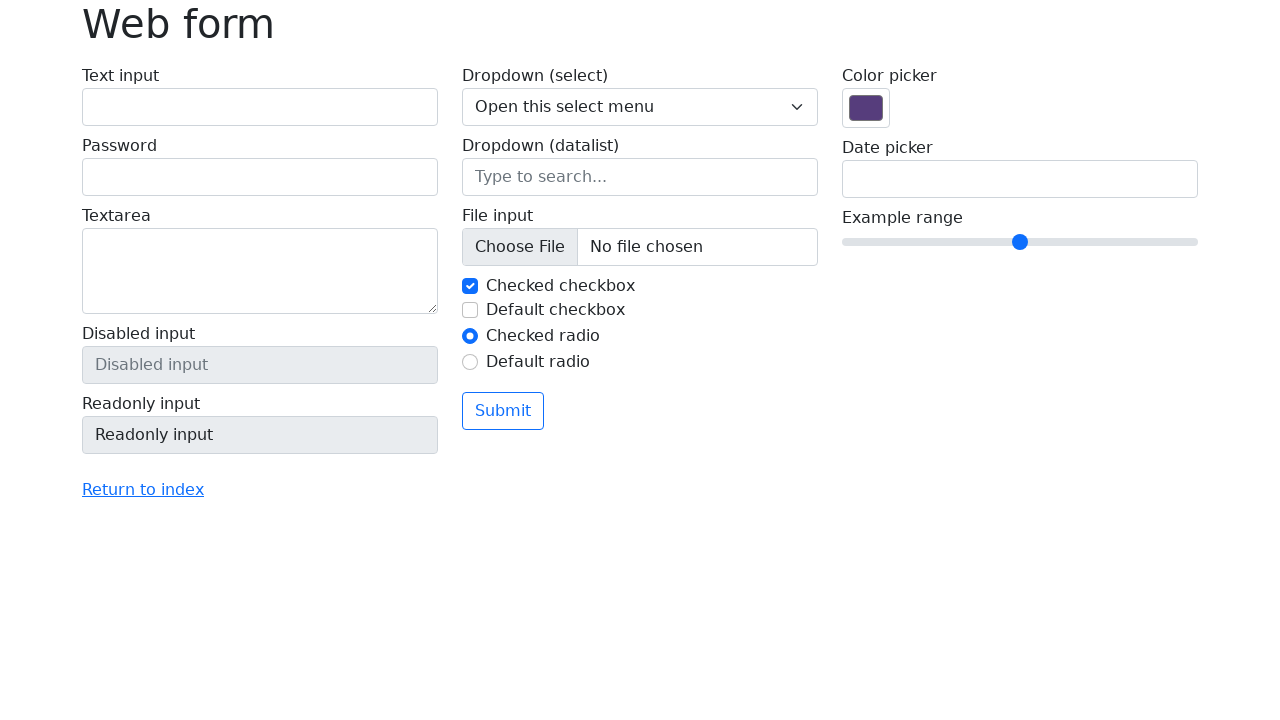

Navigated to web form page
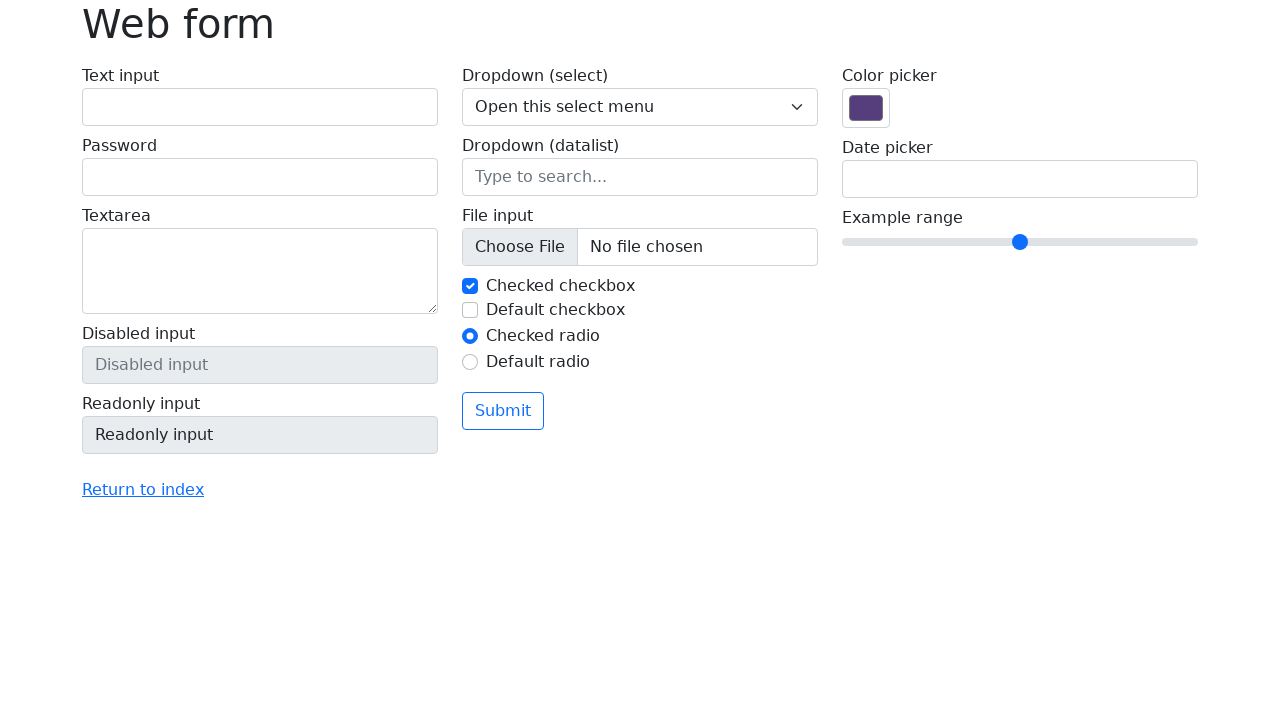

Verified page title is 'Web form'
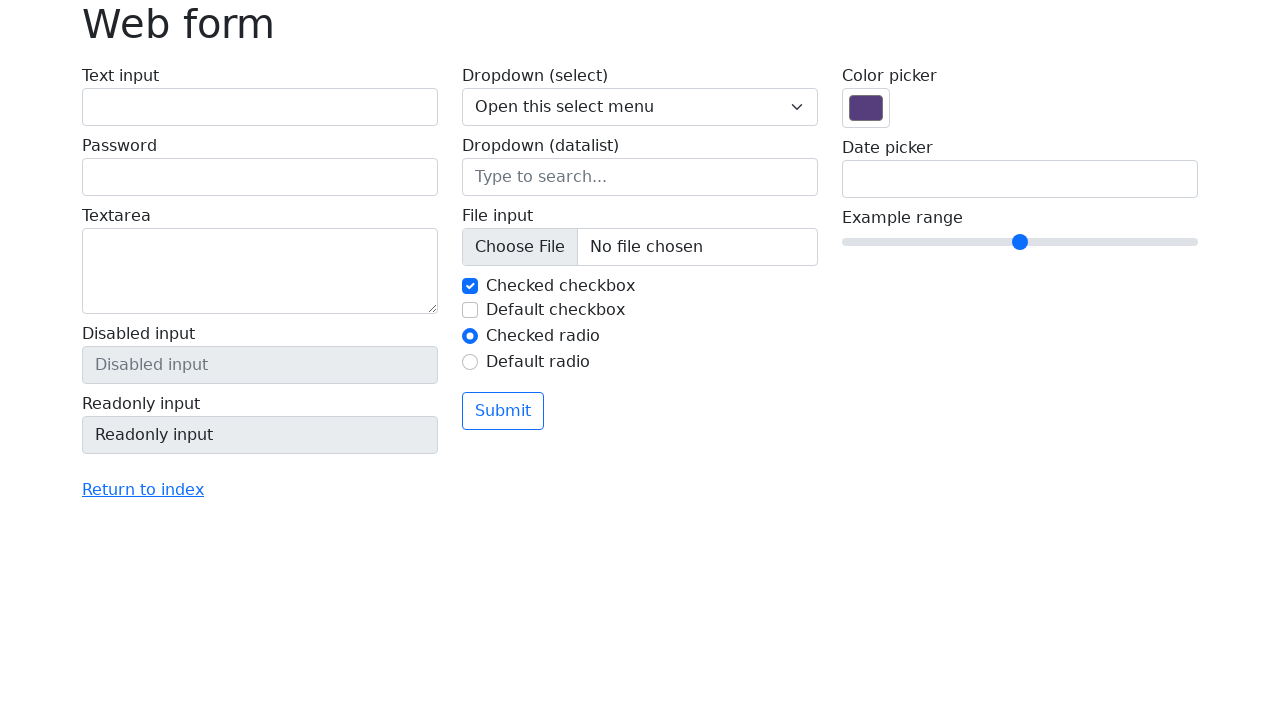

Filled text box with 'Selenium' on input[name='my-text']
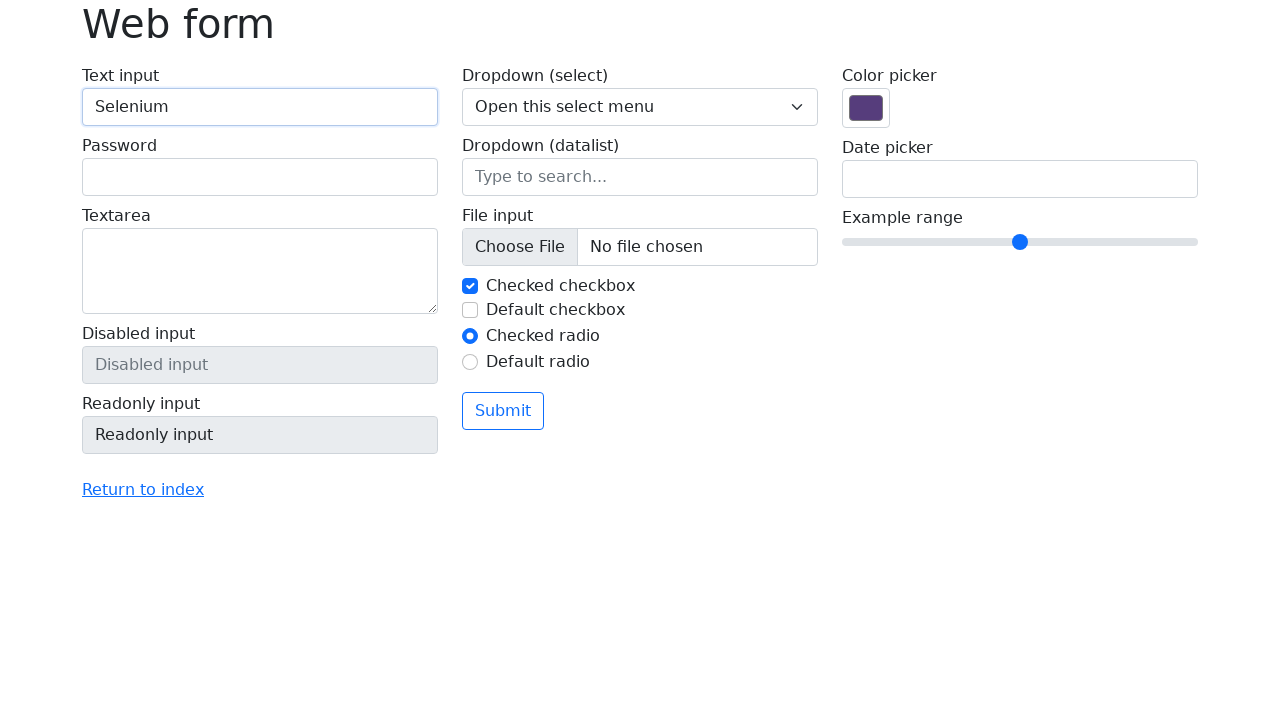

Clicked submit button at (503, 411) on button
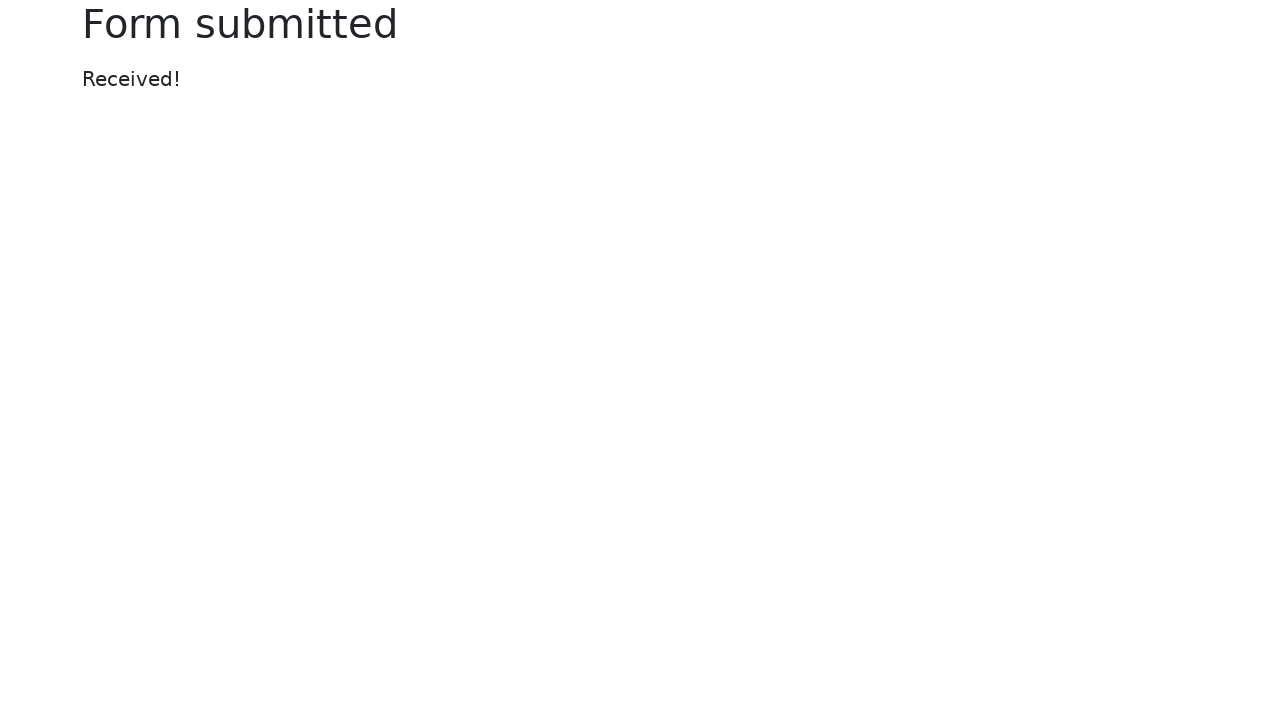

Success message element loaded
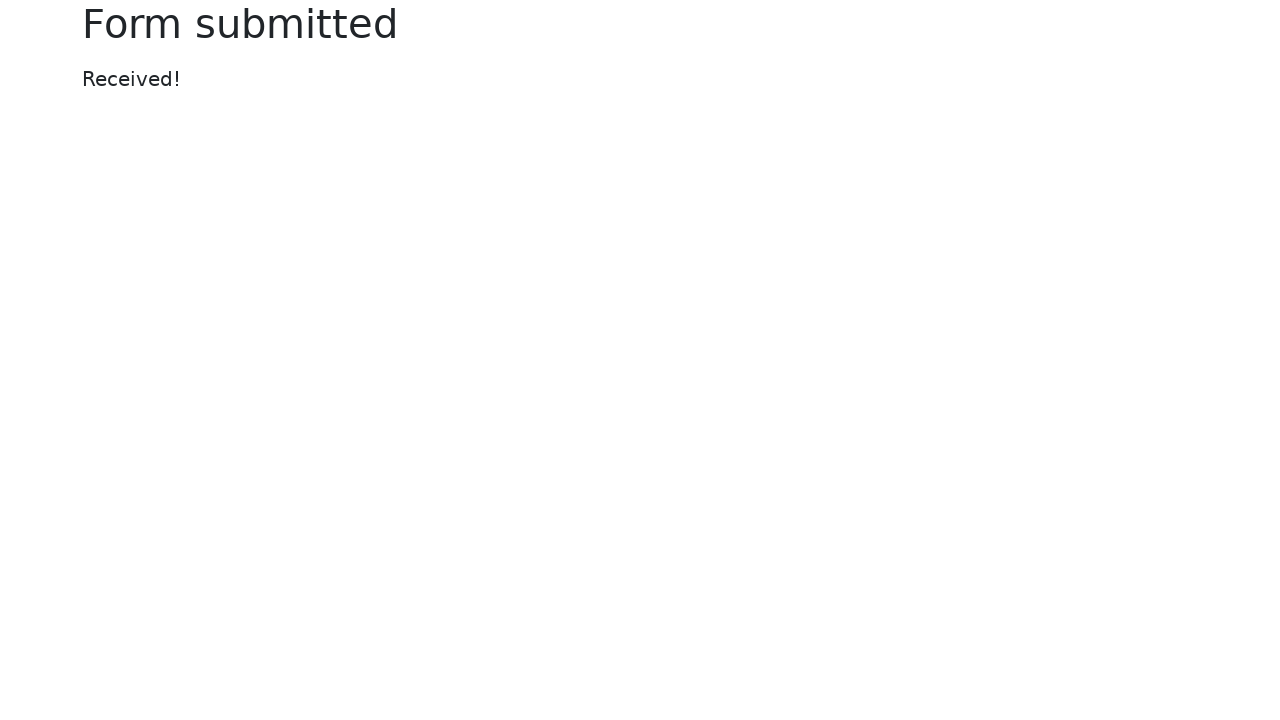

Verified success message displays 'Received!'
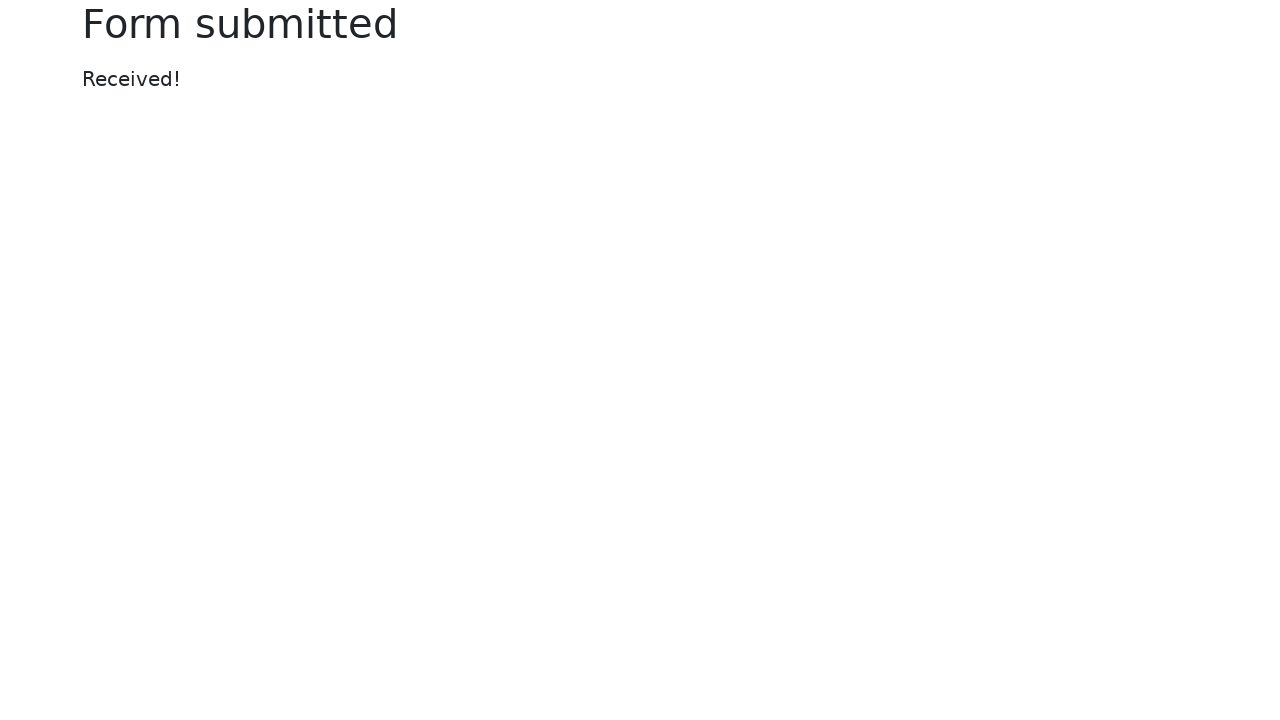

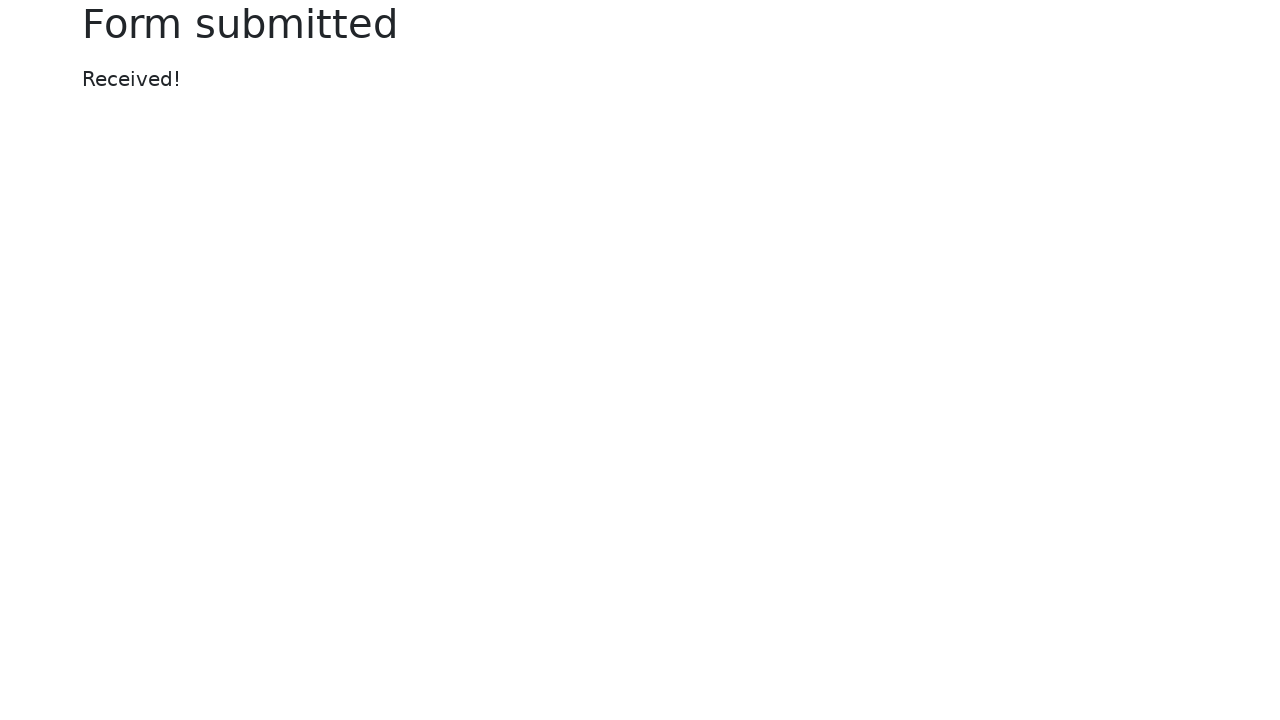